Tests navigation from the homepage to the About Us page by clicking the About Us link and verifying the page loads

Starting URL: https://training-support.net

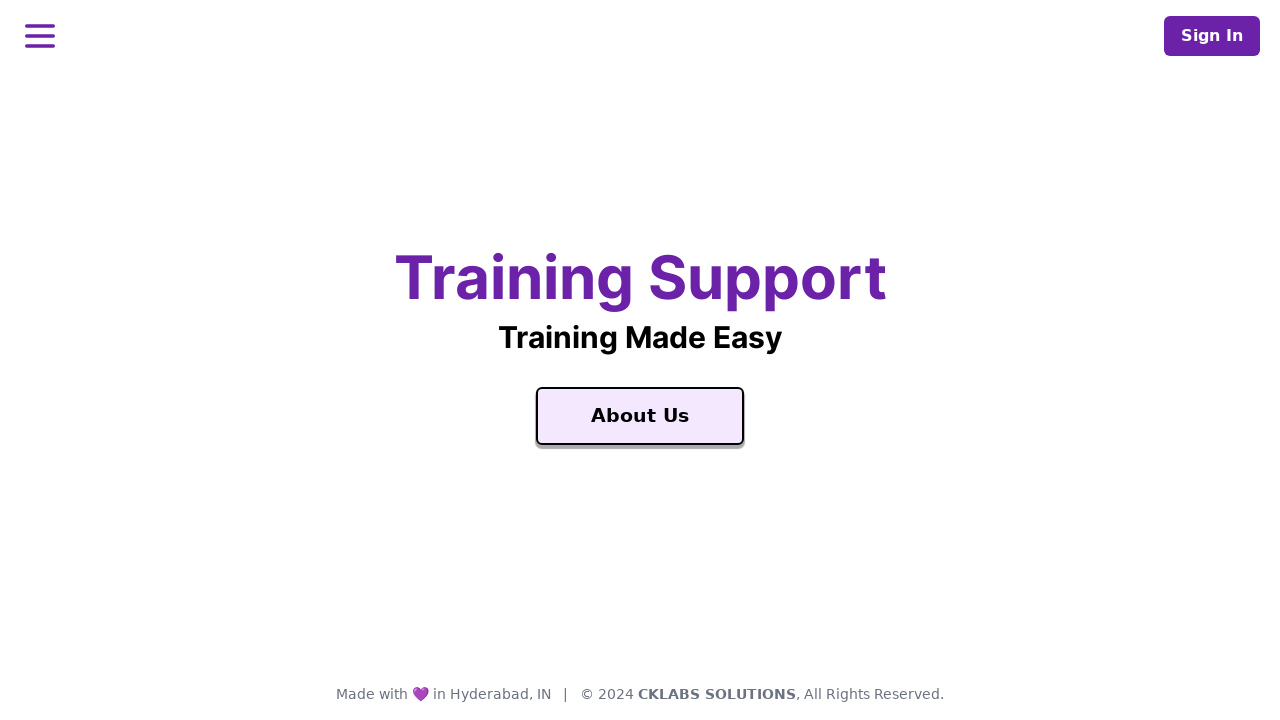

Navigated to homepage at https://training-support.net
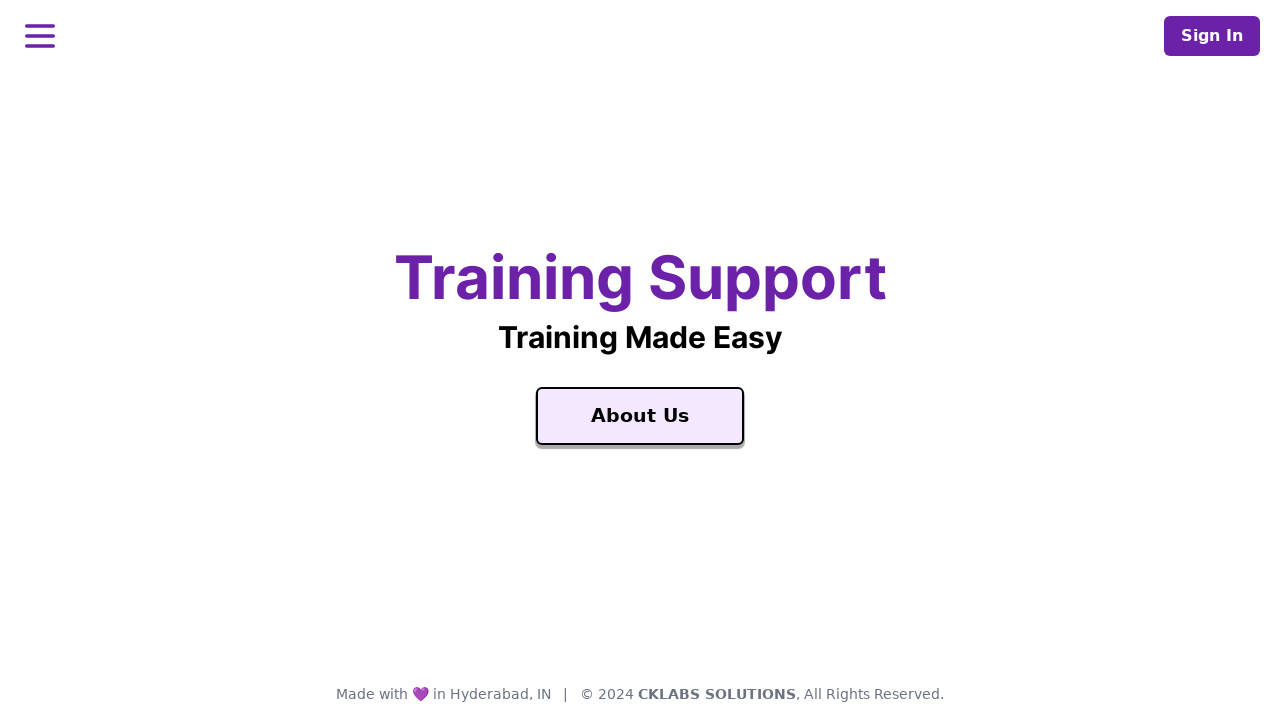

Clicked About Us link at (640, 416) on text=About Us
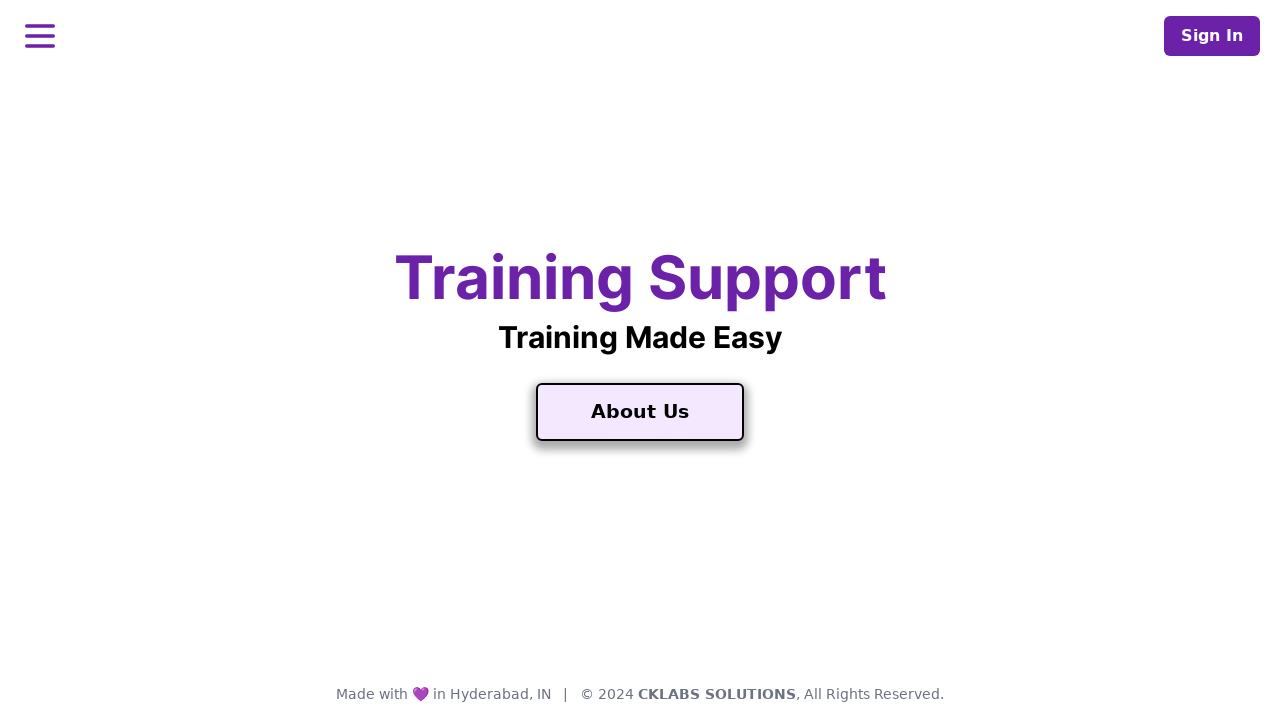

About Us page loaded successfully
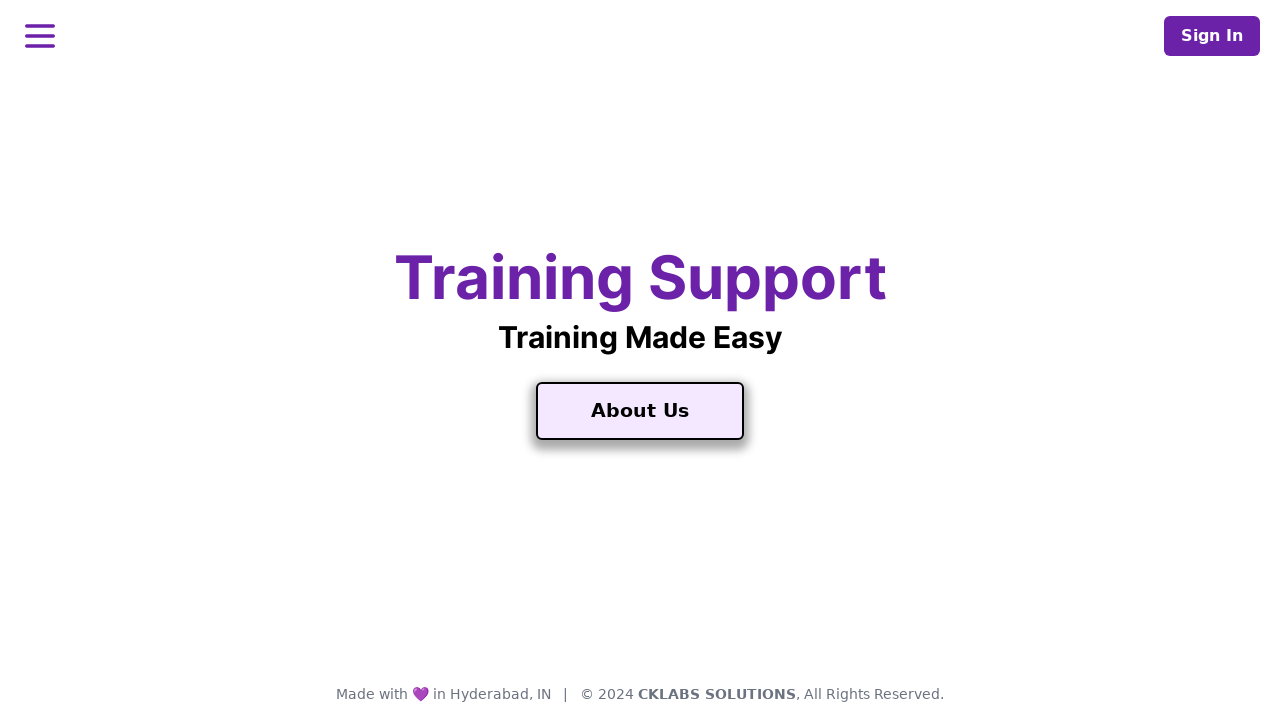

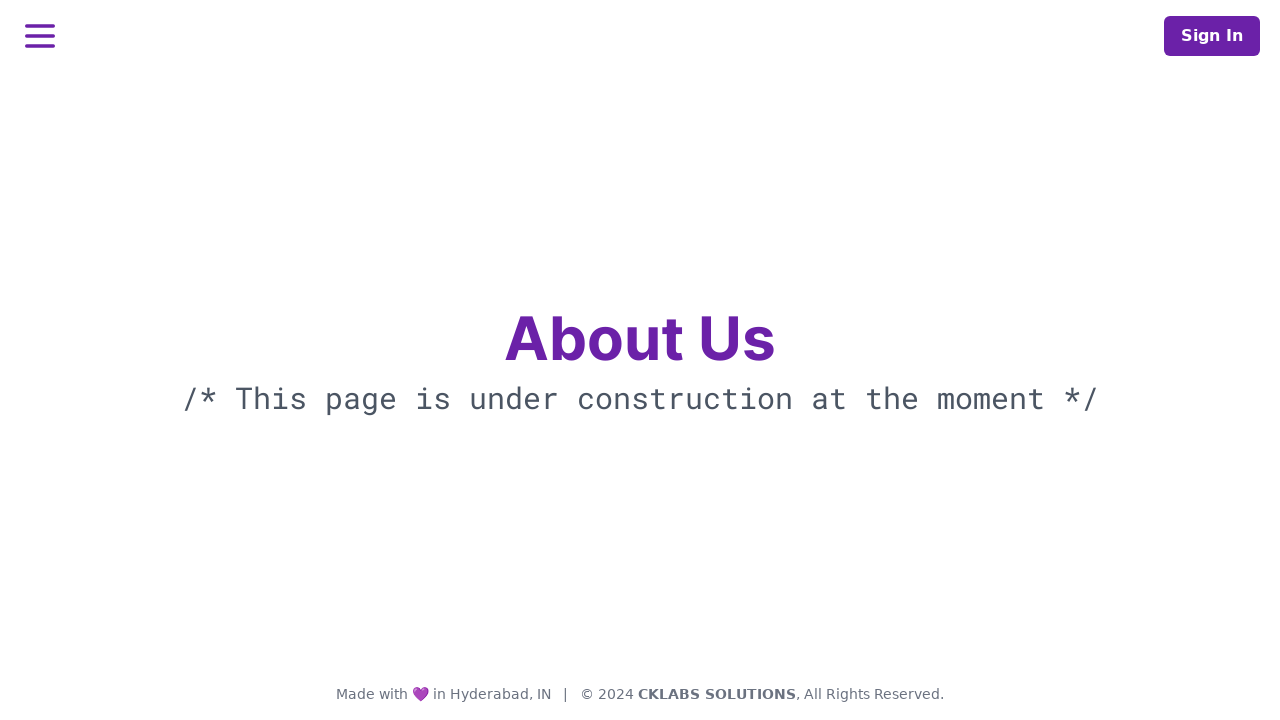